Tests browser window and tab handling by navigating to the Alerts, Frame & Windows section, opening a new tab, switching to it, closing it, then opening a new window, switching to it, and closing it.

Starting URL: https://demoqa.com/

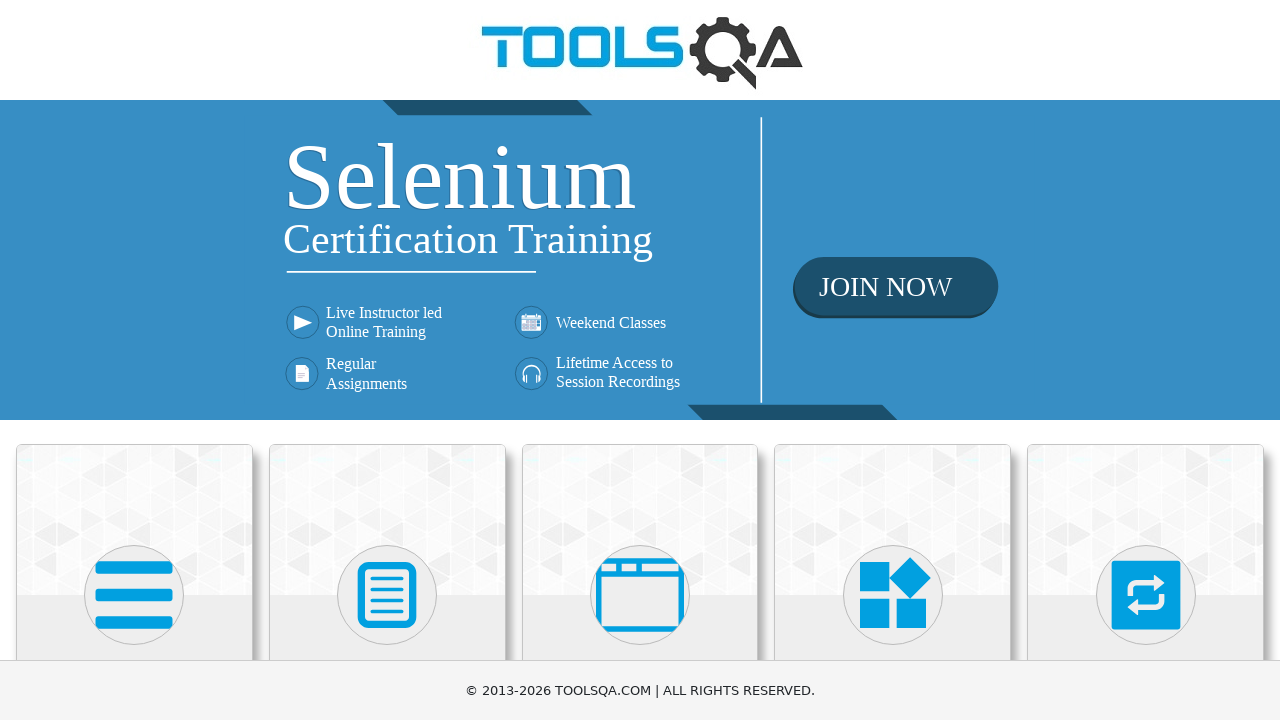

Clicked on 'Alerts, Frame & Windows' menu item at (640, 360) on xpath=//h5[text()='Alerts, Frame & Windows']
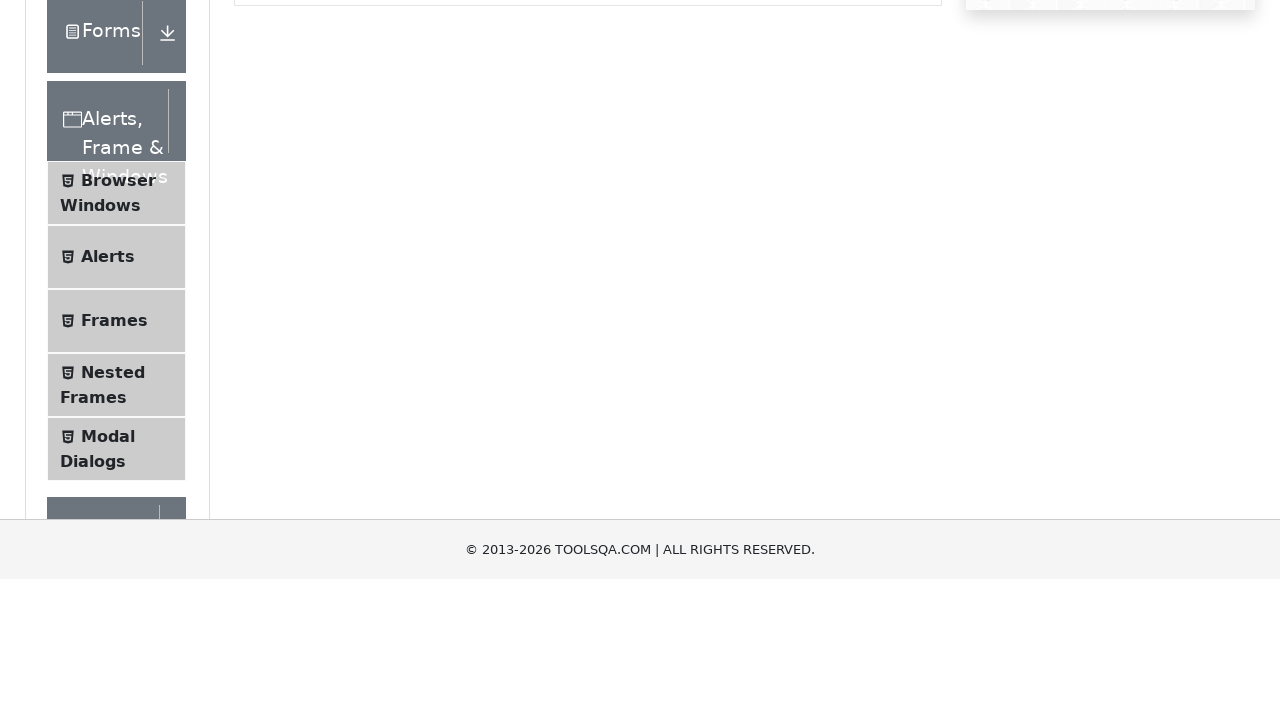

Clicked on 'Browser Windows' submenu at (118, 424) on xpath=//span[text()='Browser Windows']
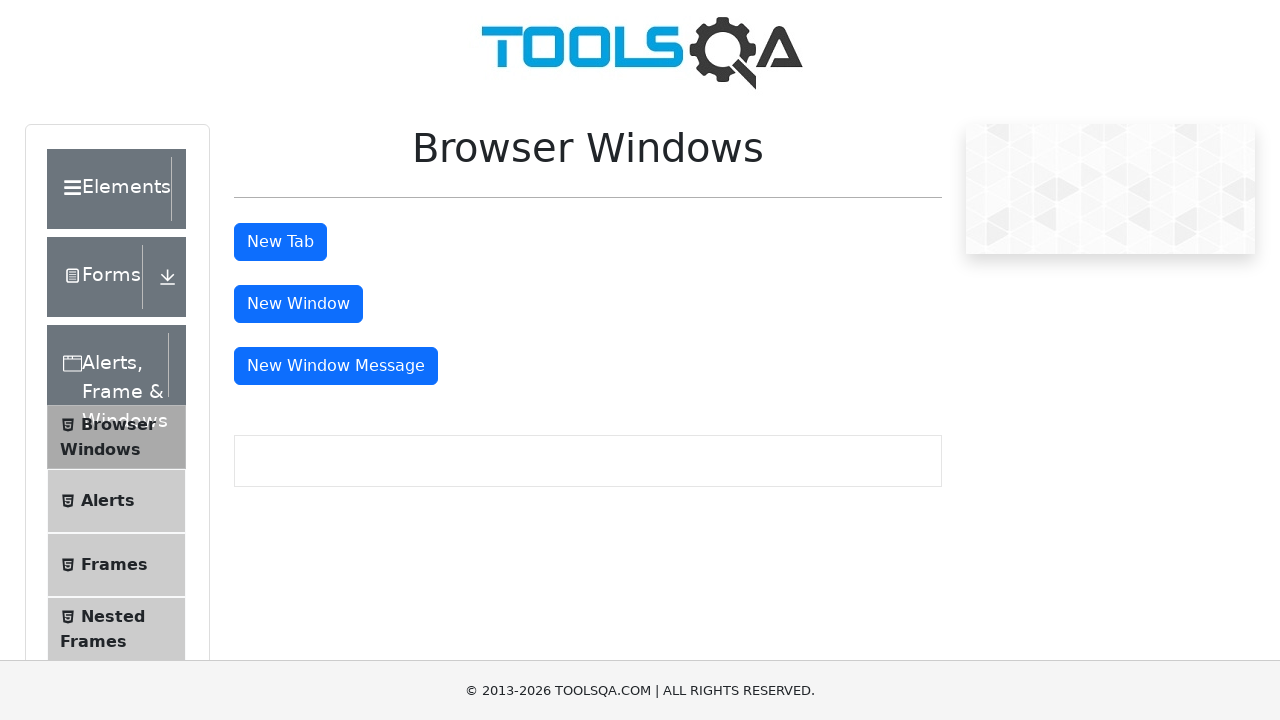

Clicked 'New Tab' button at (280, 242) on #tabButton
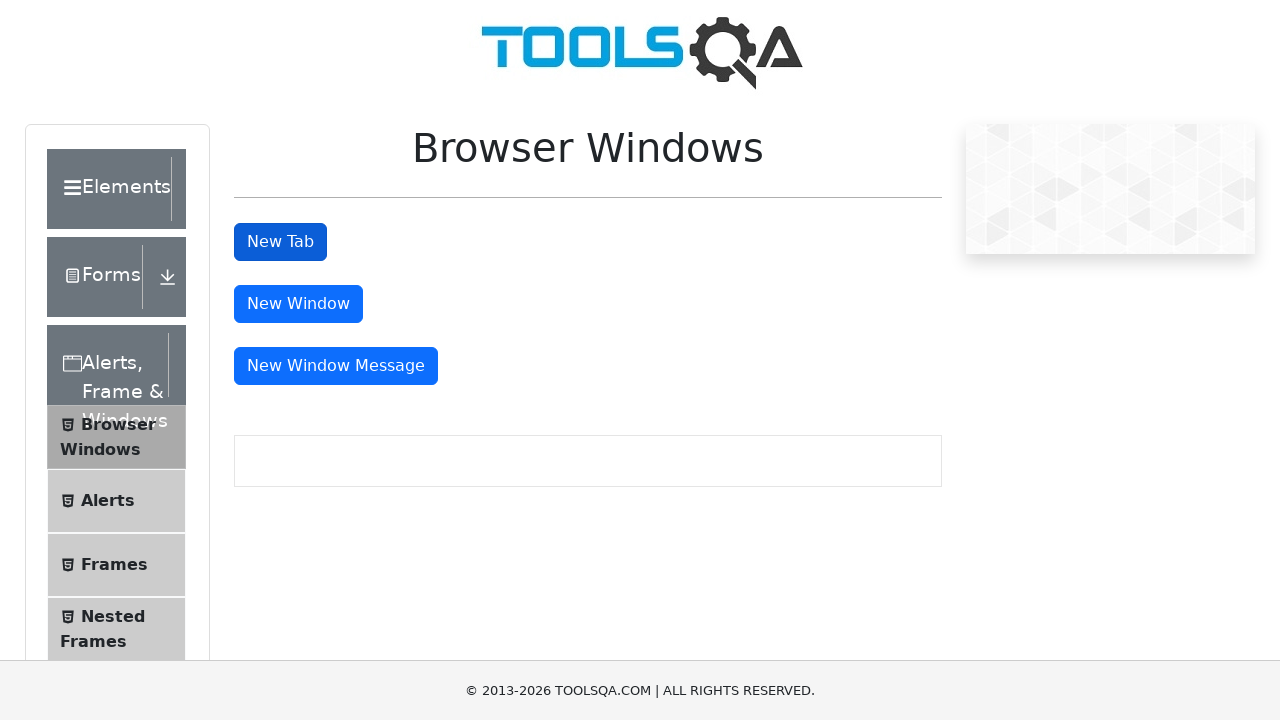

New tab loaded and ready
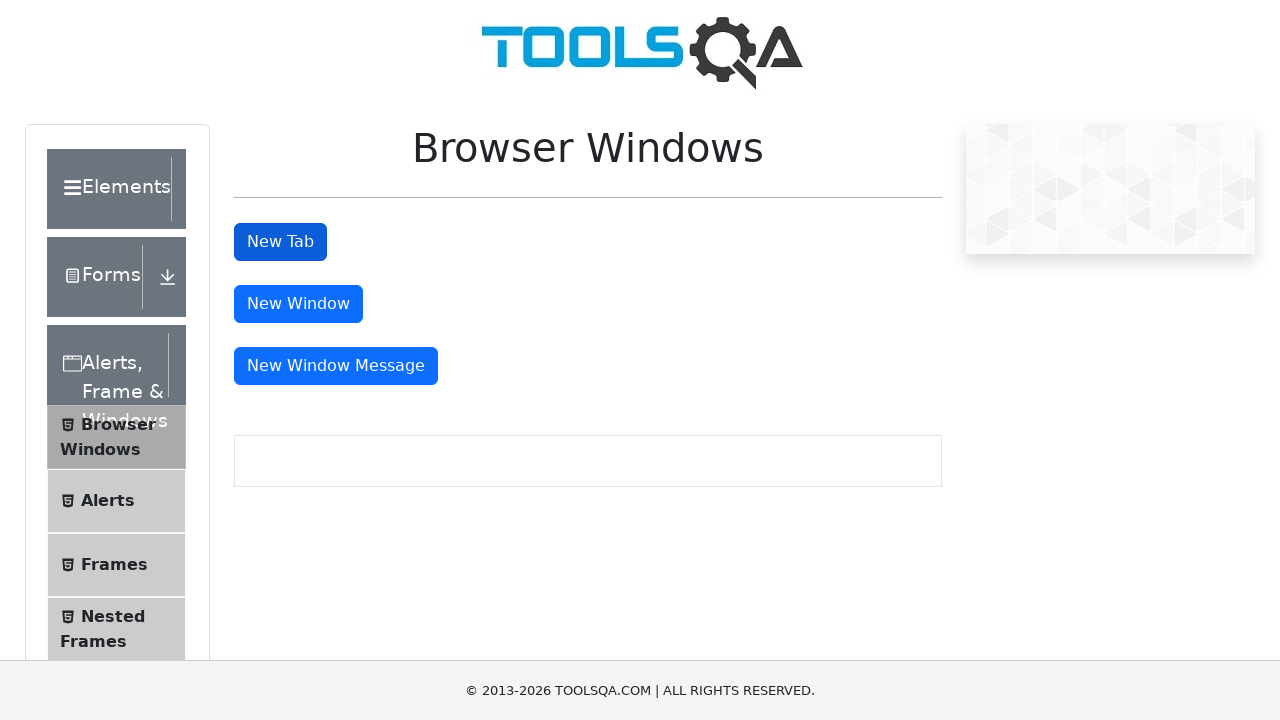

Closed the new tab
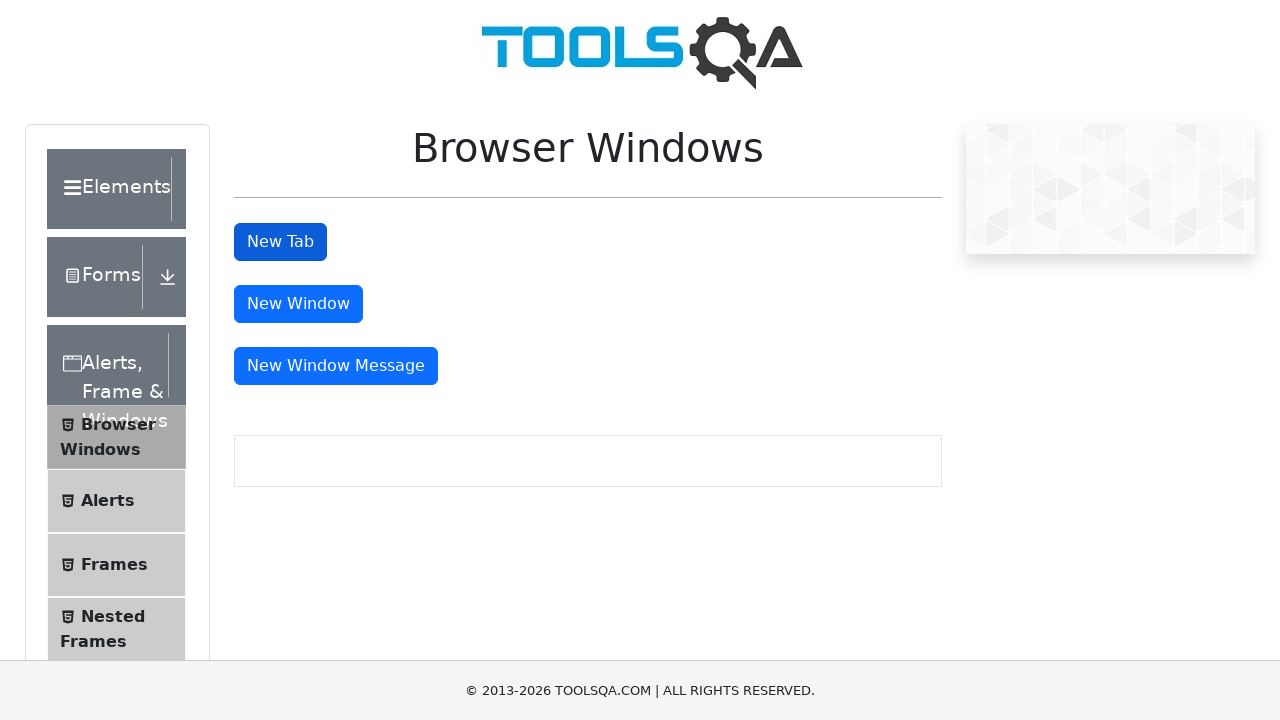

Clicked 'New Window' button at (298, 304) on #windowButton
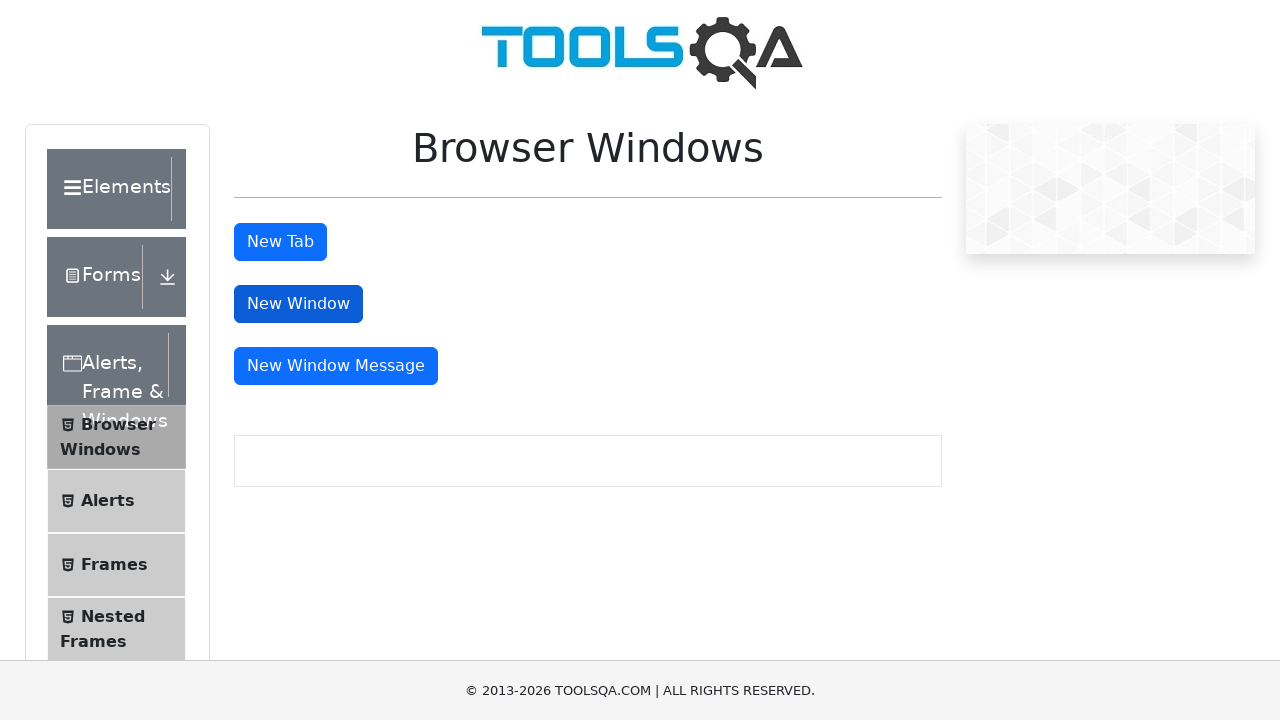

New window loaded and ready
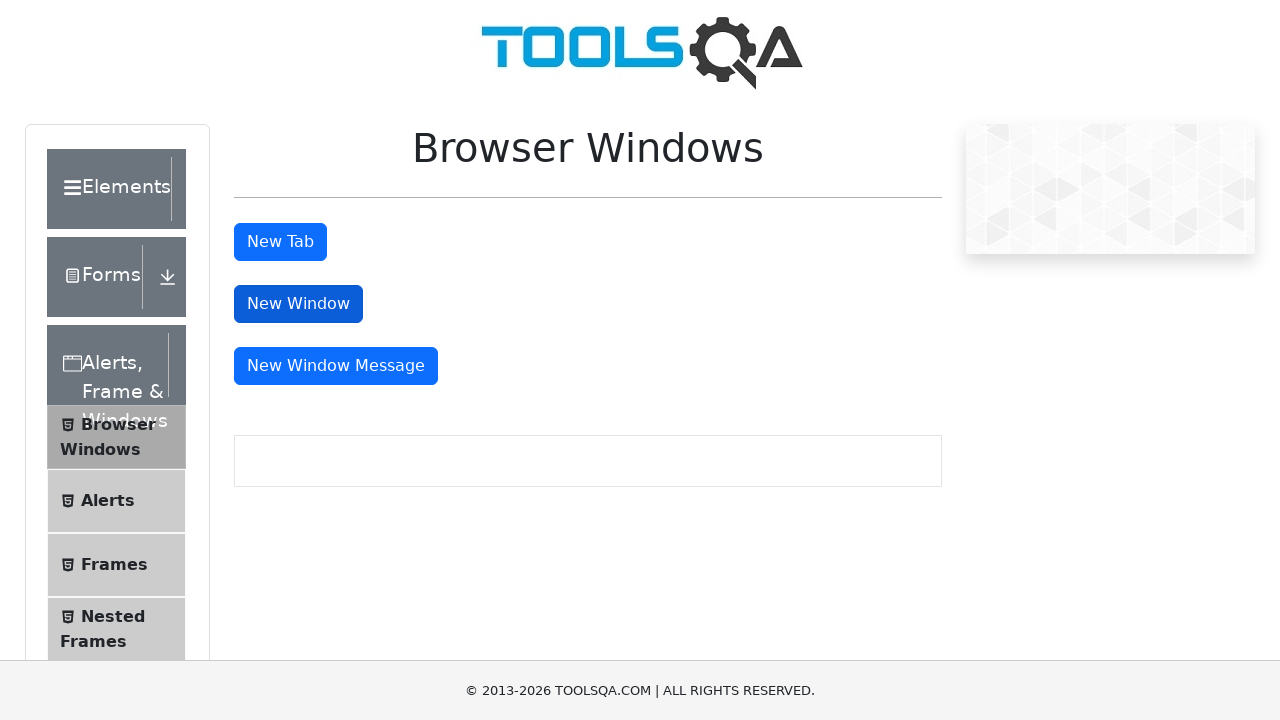

Closed the new window
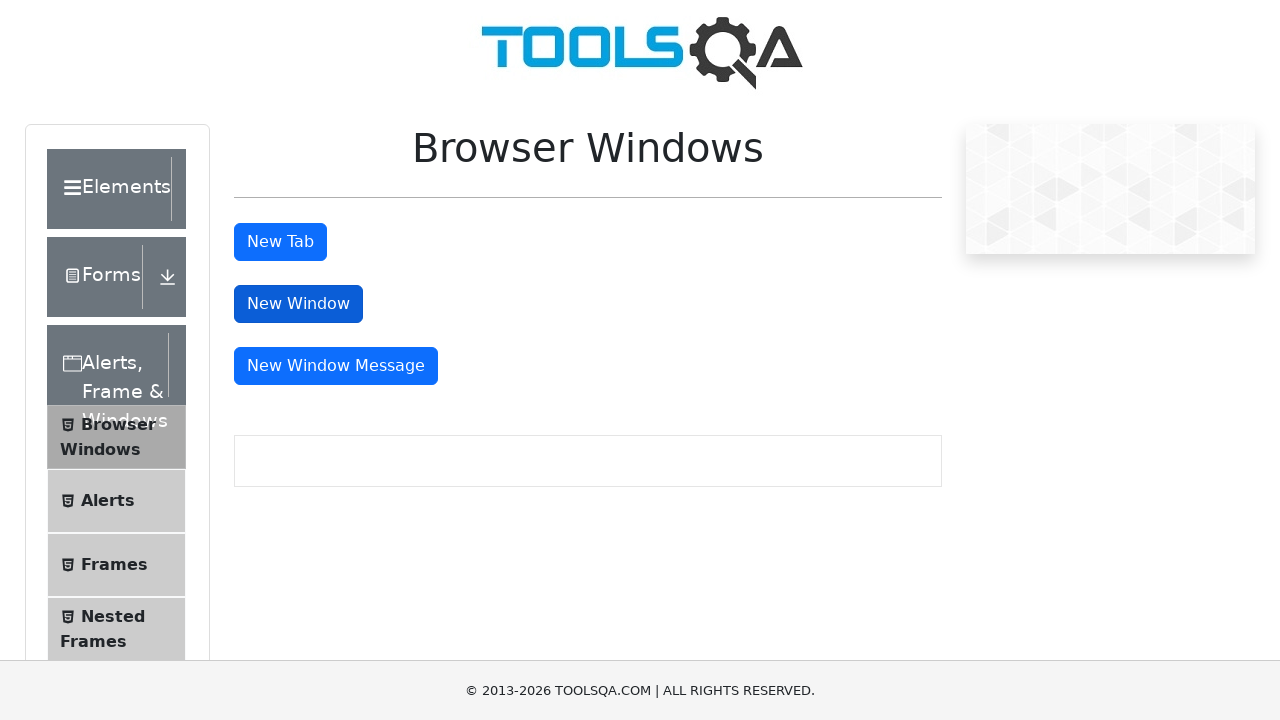

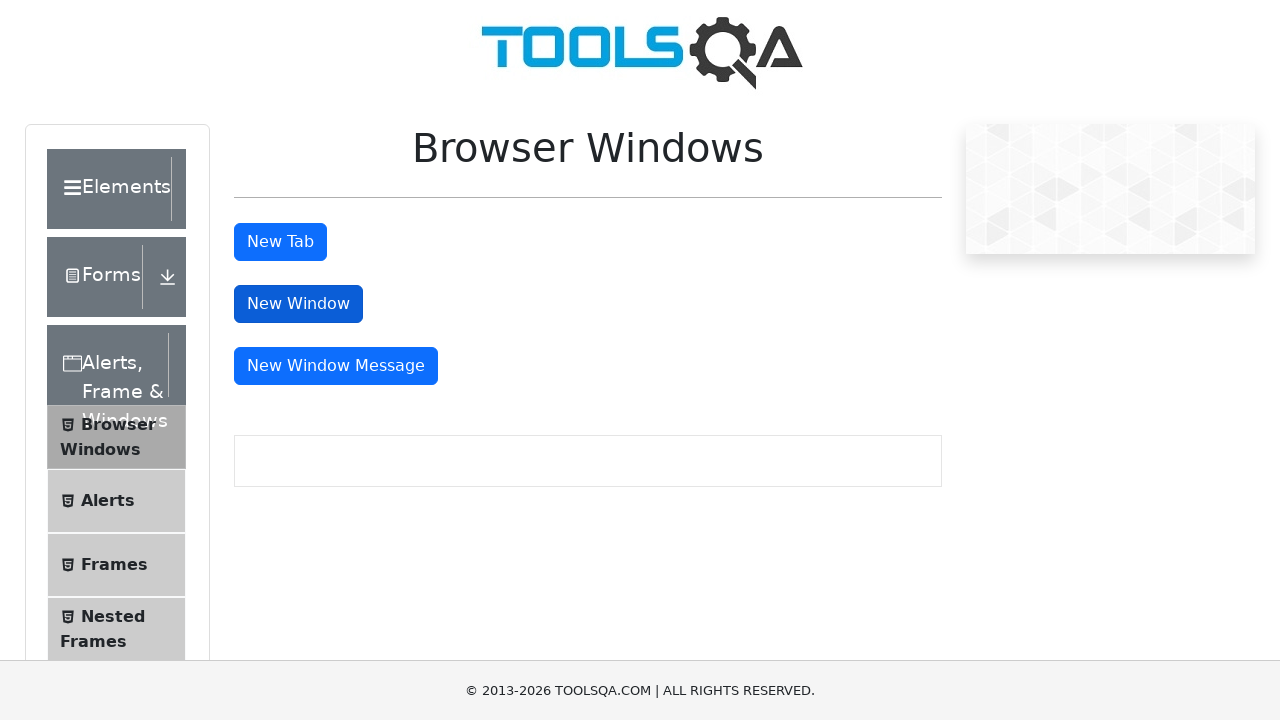